Tests filtering to display only active (incomplete) todo items

Starting URL: https://demo.playwright.dev/todomvc

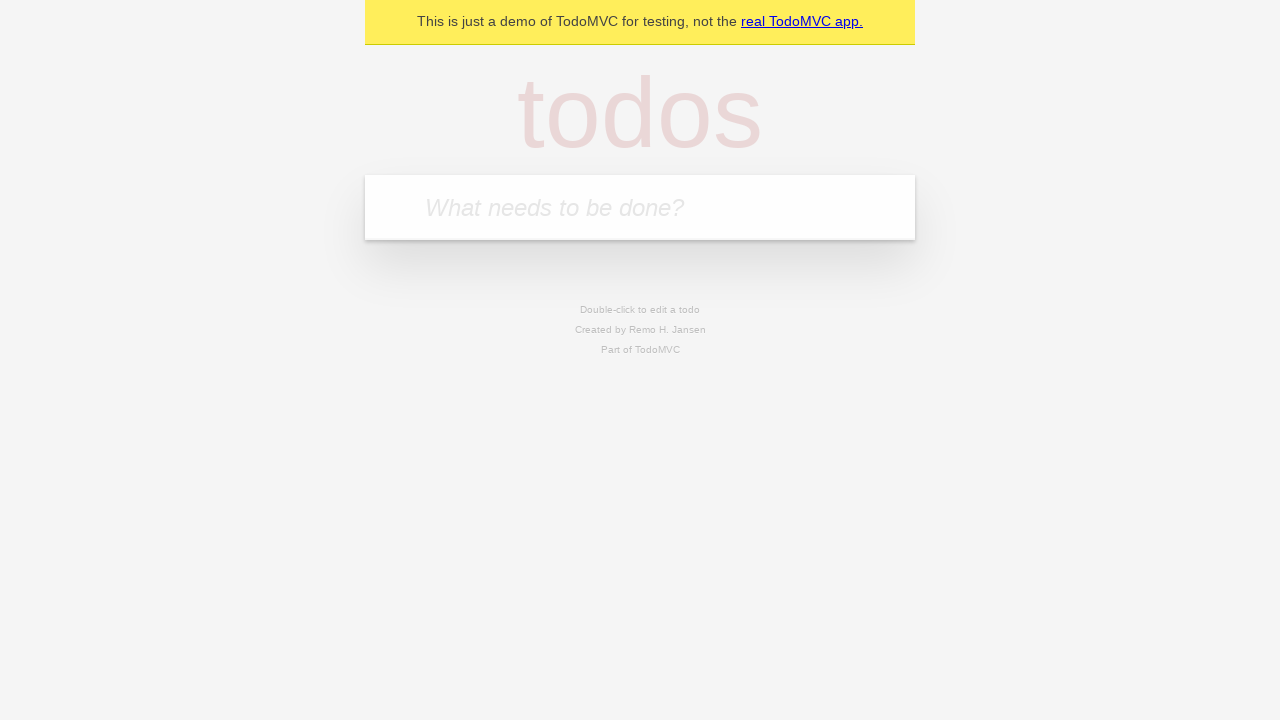

Filled todo input with 'buy some cheese' on internal:attr=[placeholder="What needs to be done?"i]
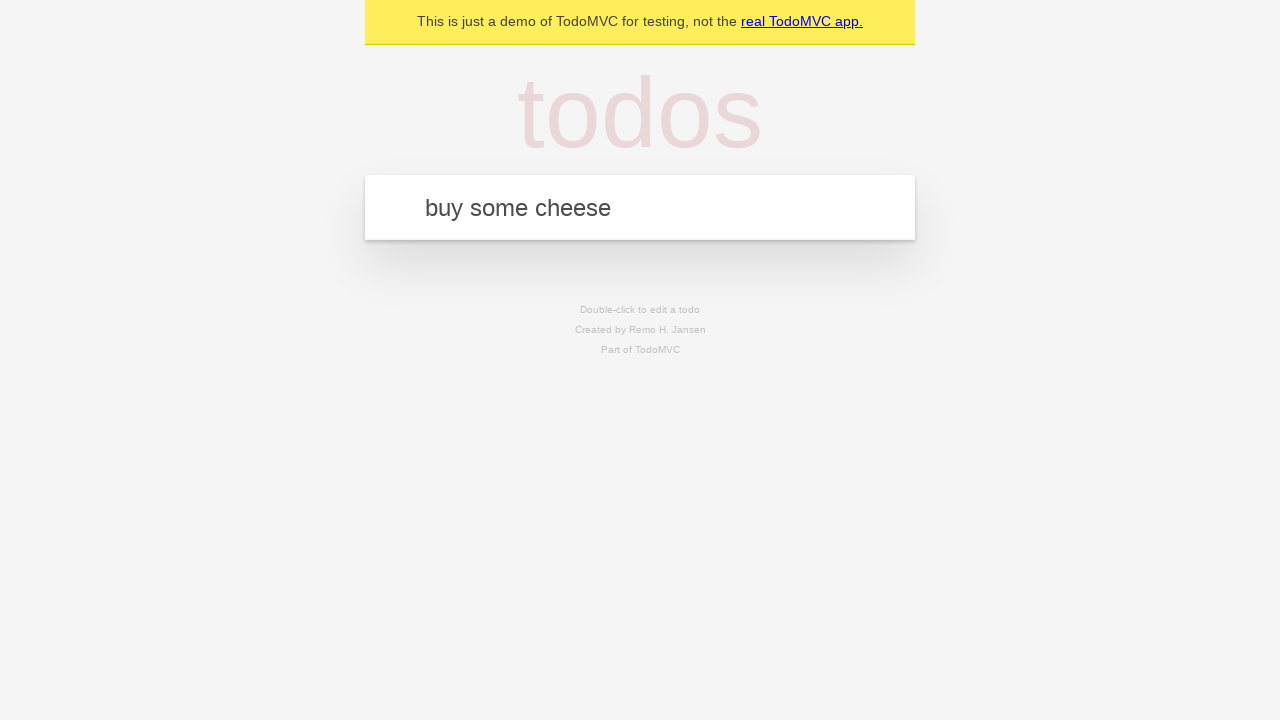

Pressed Enter to create first todo item on internal:attr=[placeholder="What needs to be done?"i]
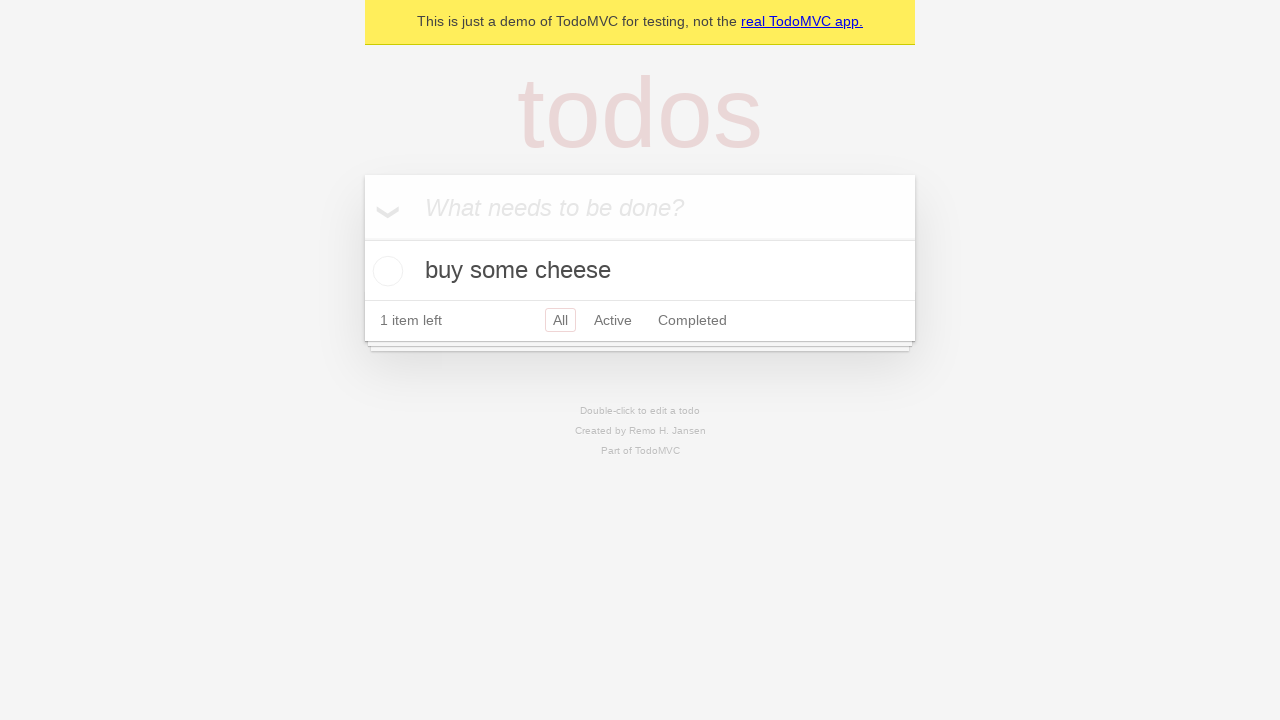

Filled todo input with 'feed the cat' on internal:attr=[placeholder="What needs to be done?"i]
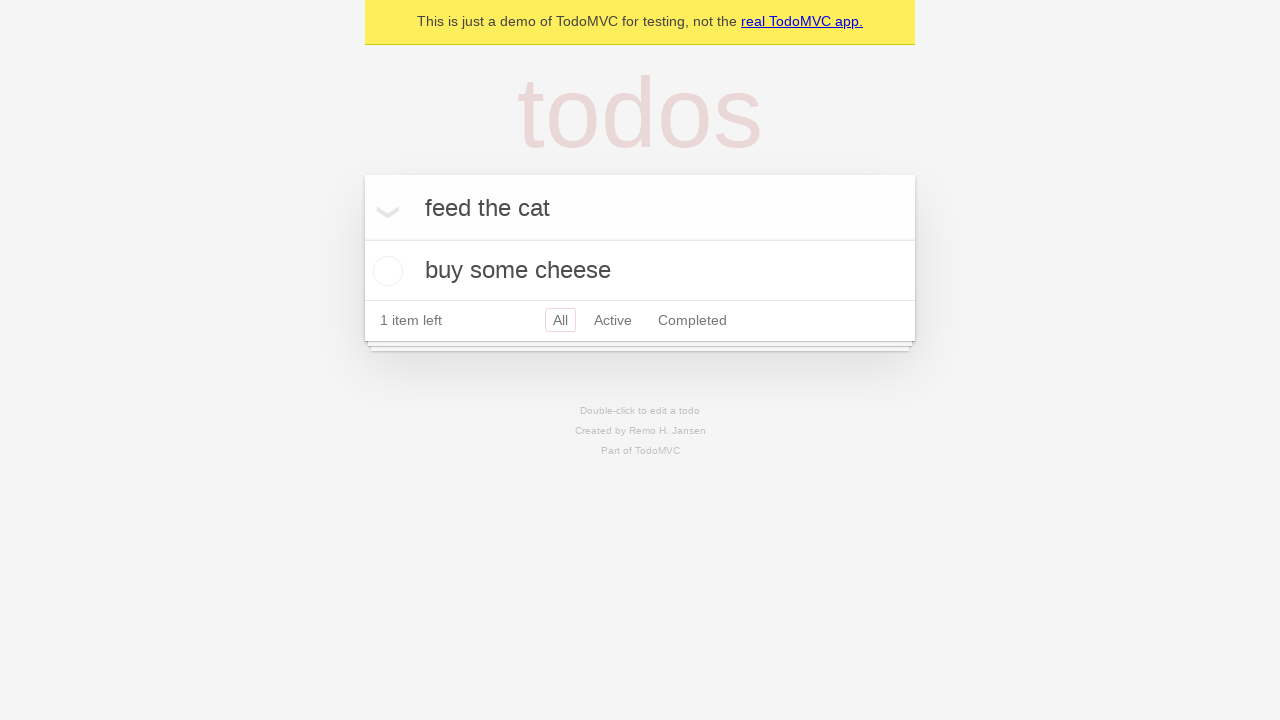

Pressed Enter to create second todo item on internal:attr=[placeholder="What needs to be done?"i]
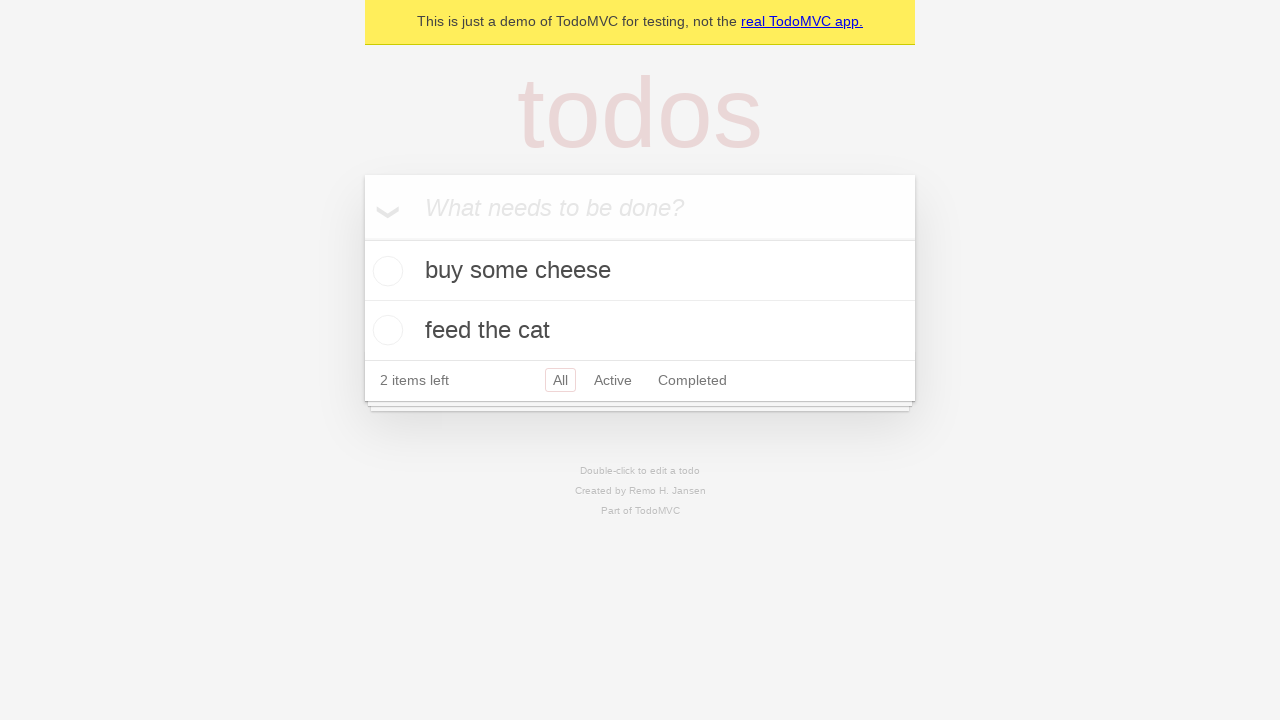

Filled todo input with 'book a doctors appointment' on internal:attr=[placeholder="What needs to be done?"i]
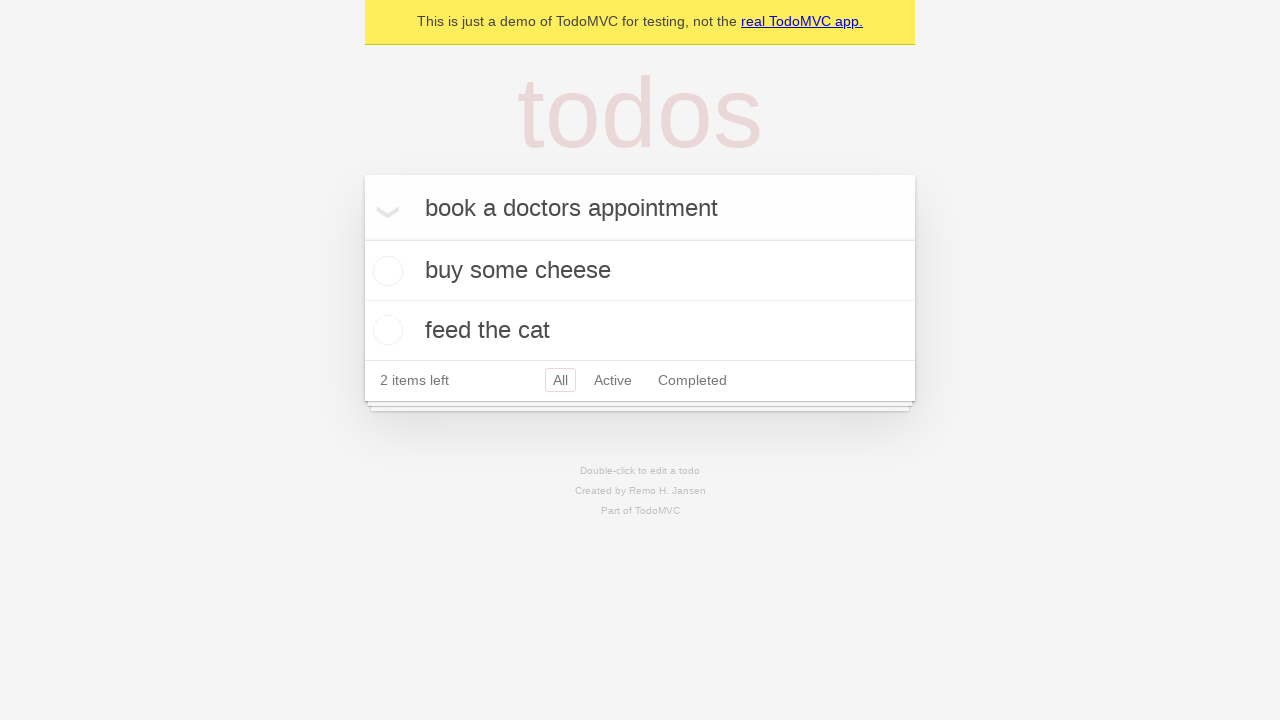

Pressed Enter to create third todo item on internal:attr=[placeholder="What needs to be done?"i]
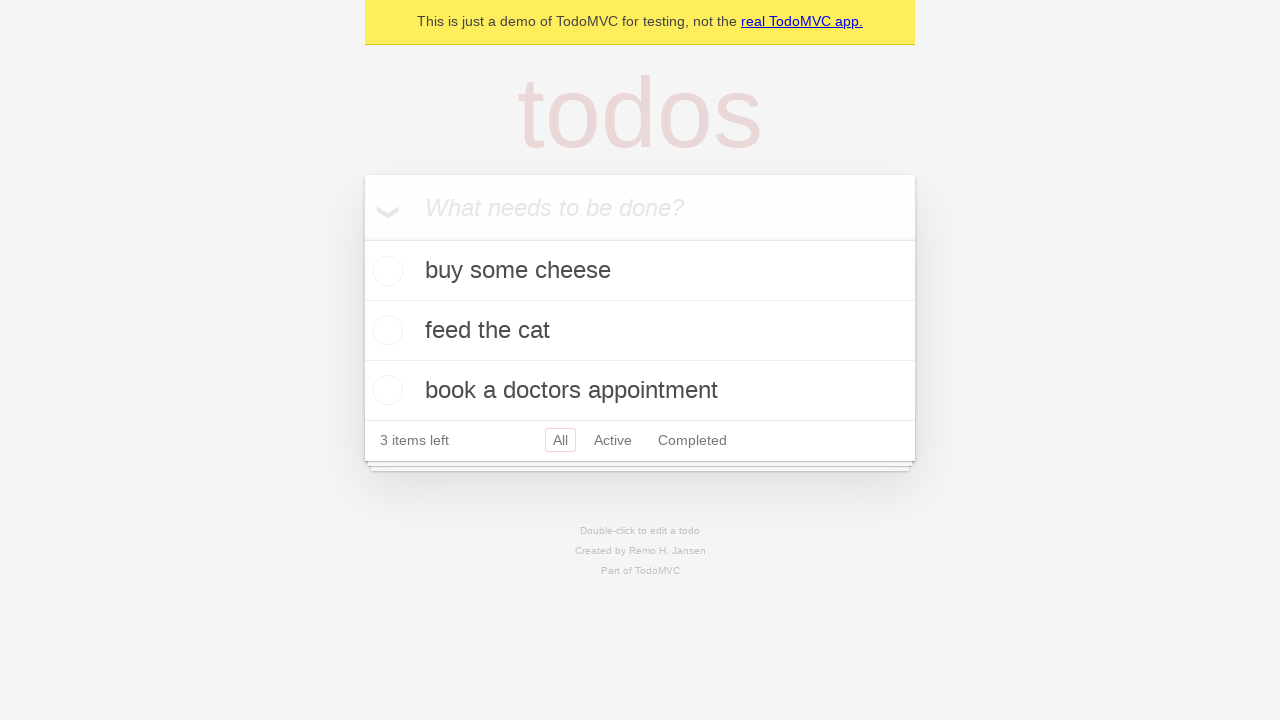

Checked the second todo item (feed the cat) to mark it complete at (385, 330) on [data-testid='todo-item'] >> nth=1 >> internal:role=checkbox
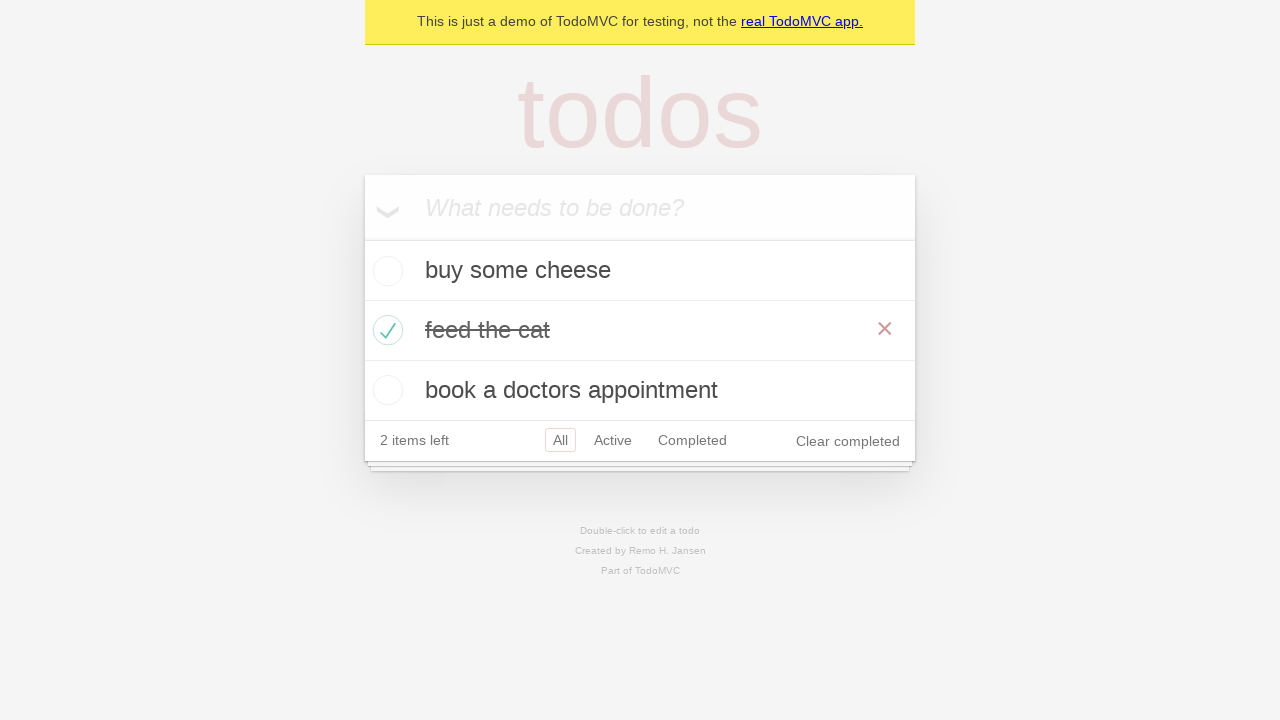

Clicked Active filter to display only incomplete todo items at (613, 440) on internal:role=link[name="Active"i]
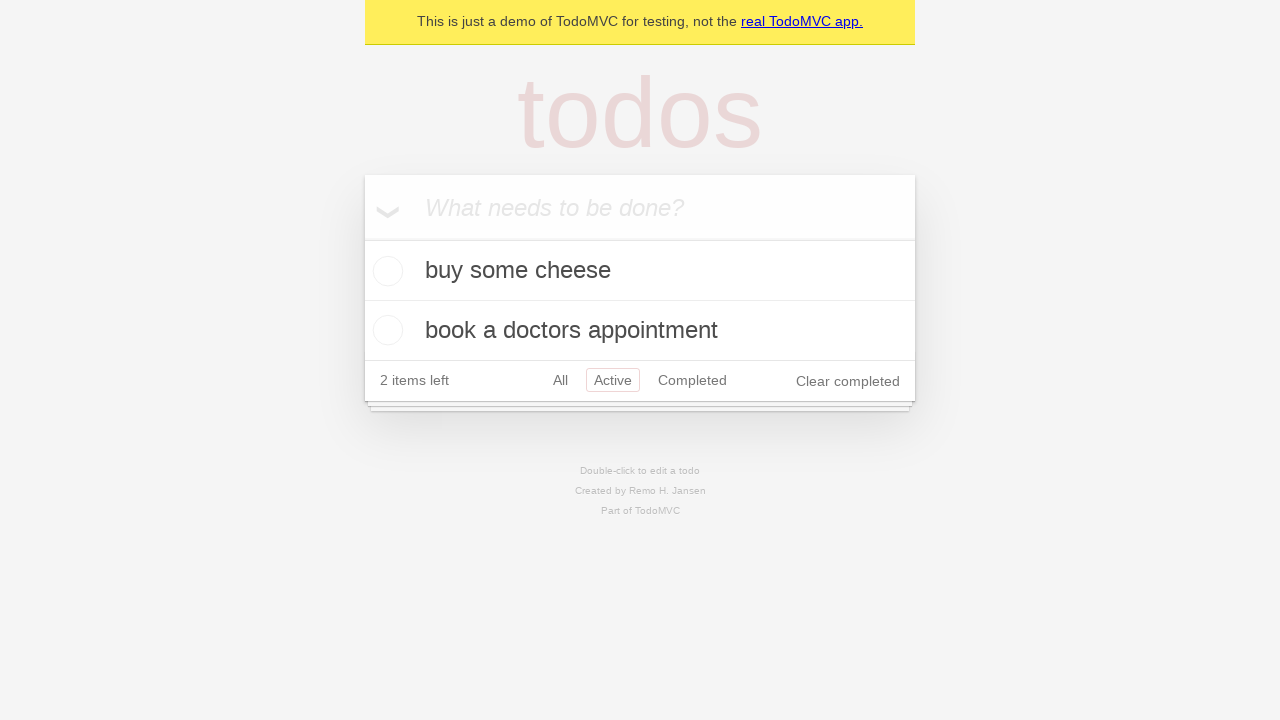

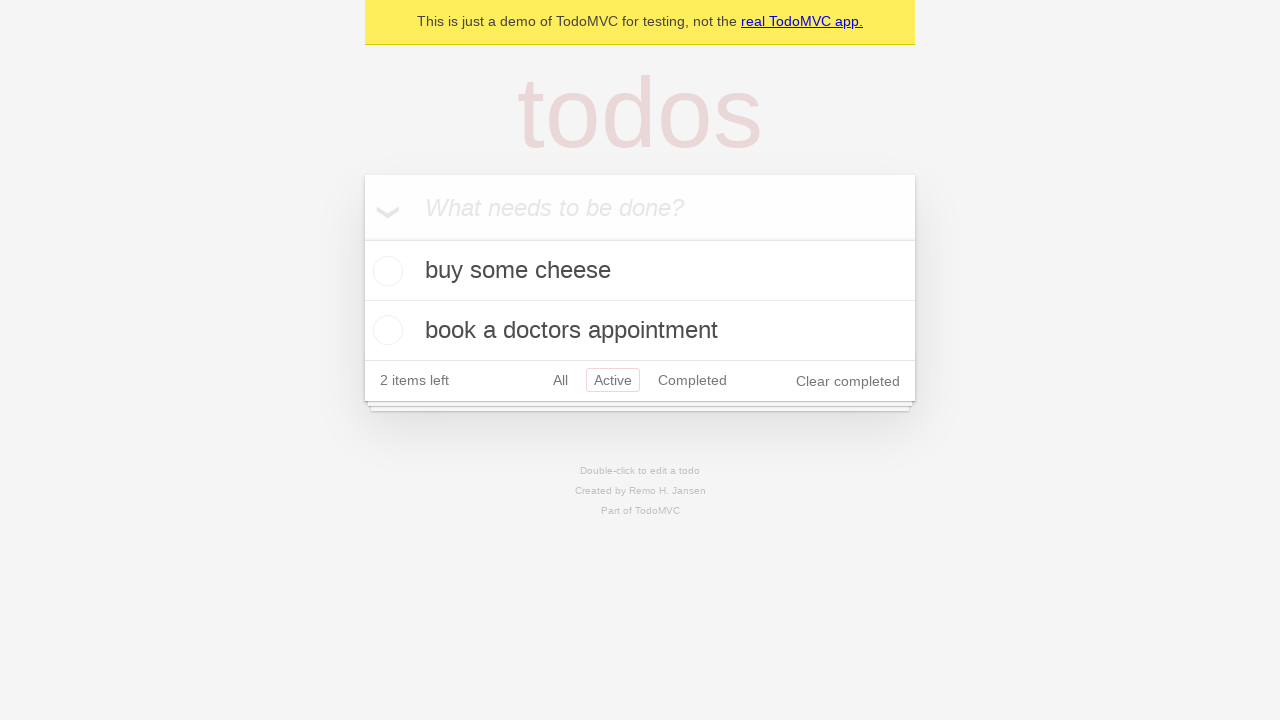